Tests drag and drop functionality by dragging one div element into another

Starting URL: https://testpages.herokuapp.com/styled/drag-drop-javascript.html

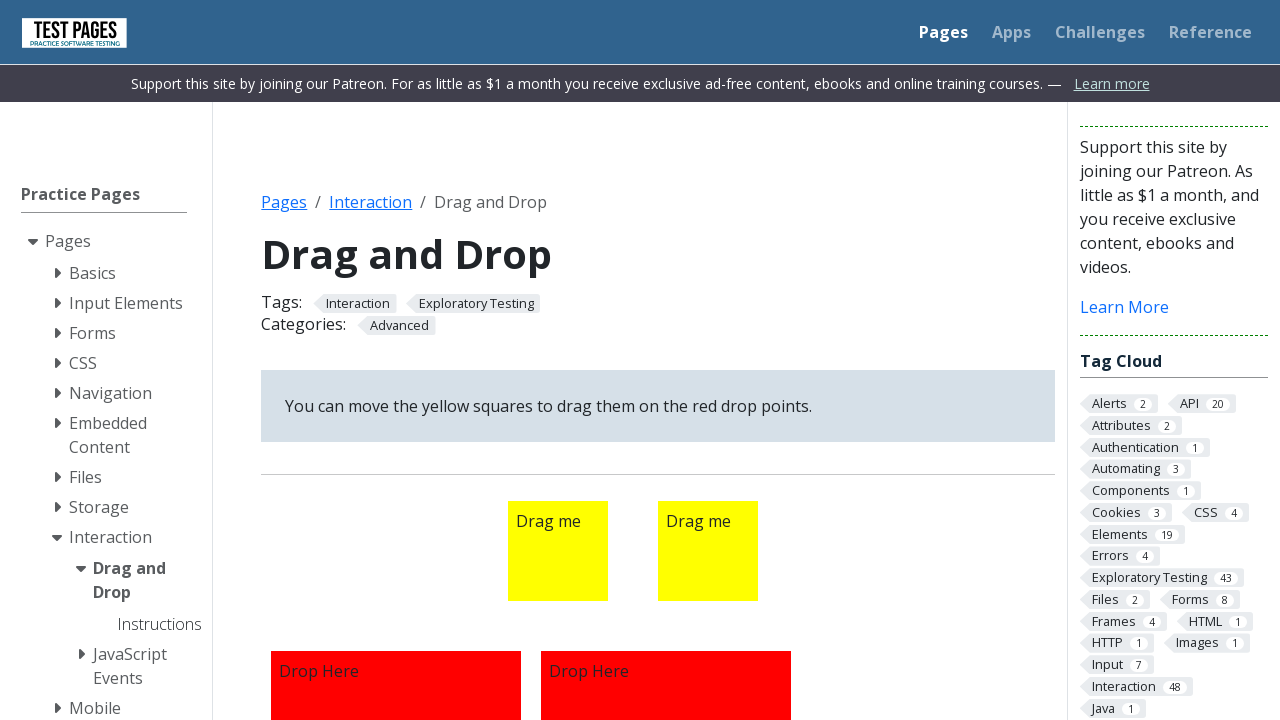

Navigated to drag and drop test page
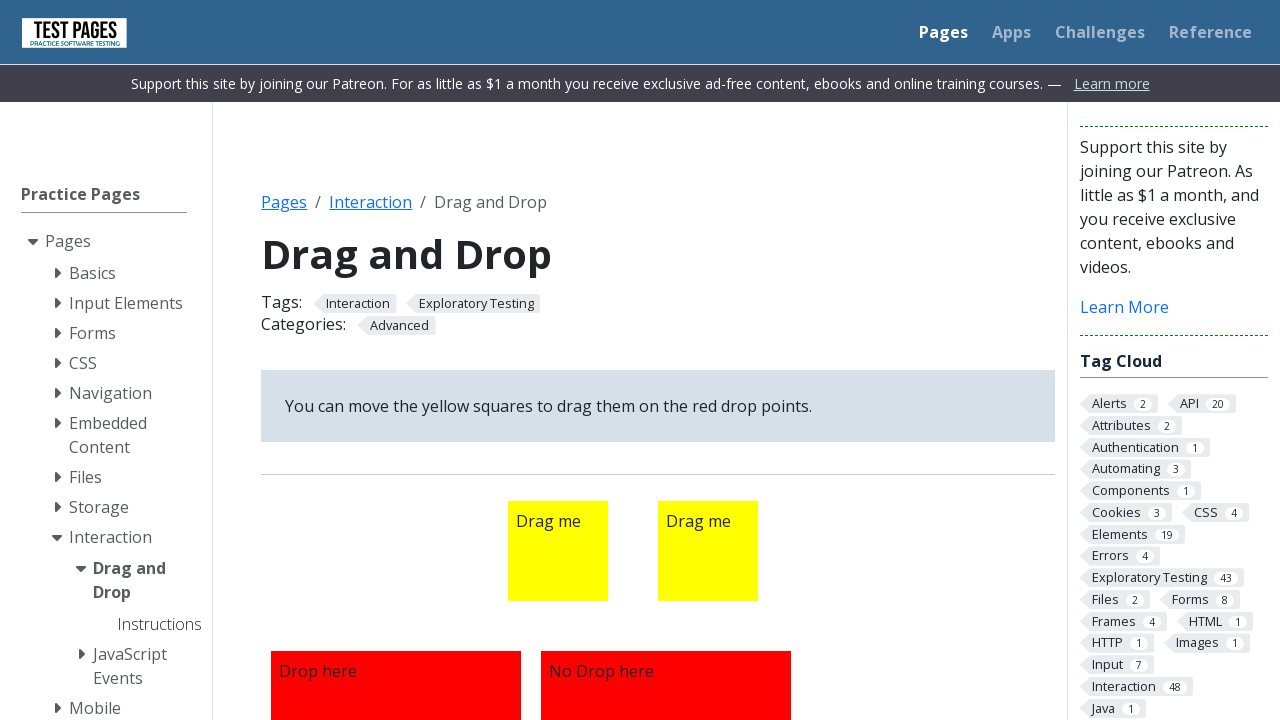

Dragged yellow div into red div at (396, 595)
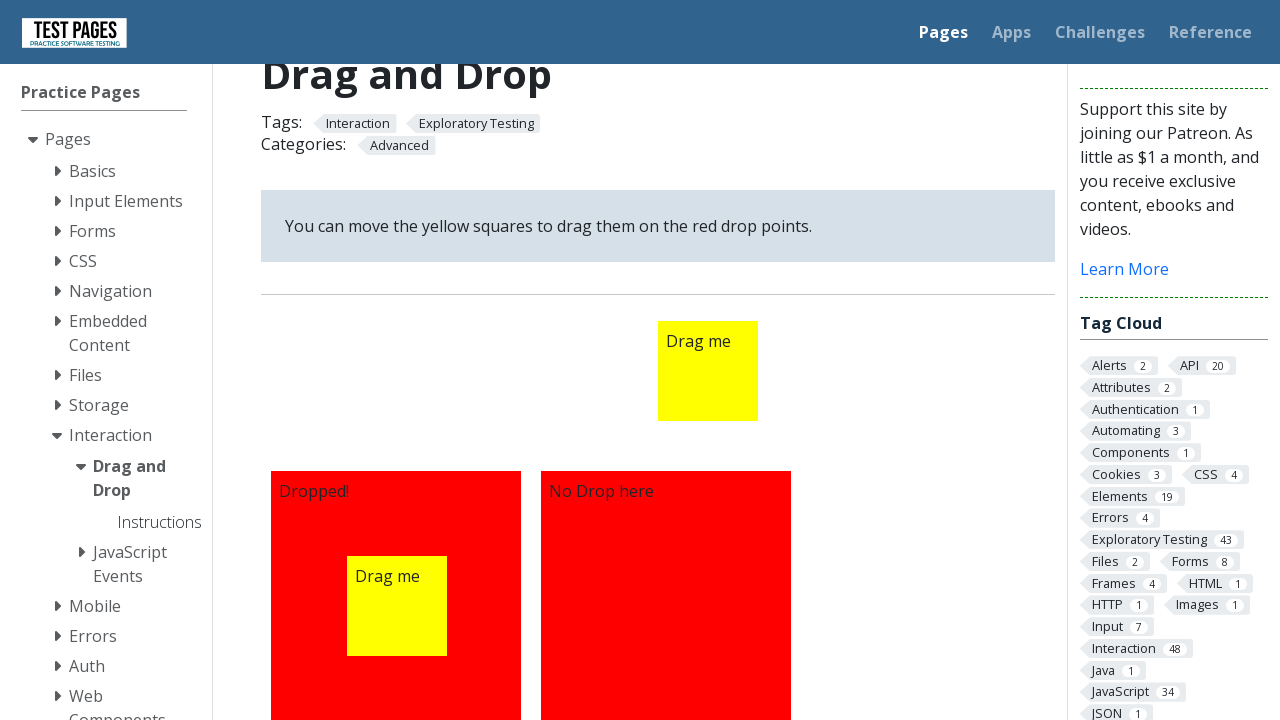

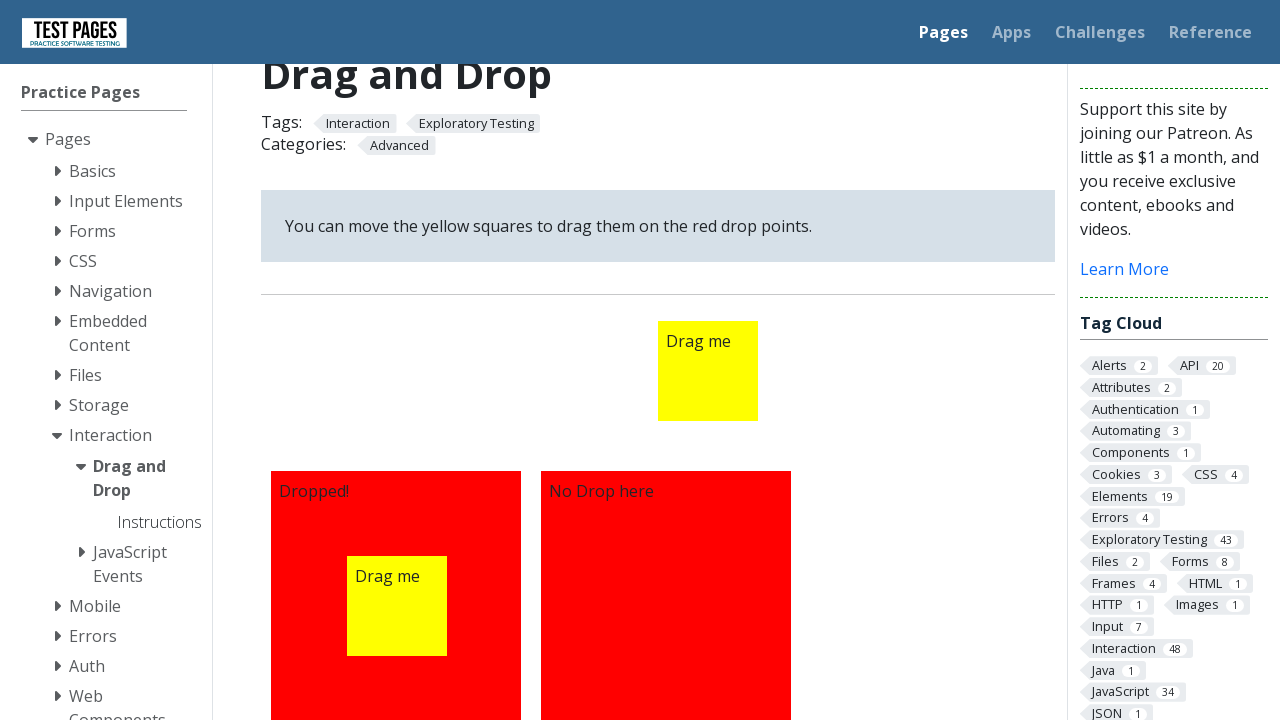